Tests a registration form by filling out required fields (first name, last name, email) and verifying successful registration message

Starting URL: http://suninjuly.github.io/registration1.html

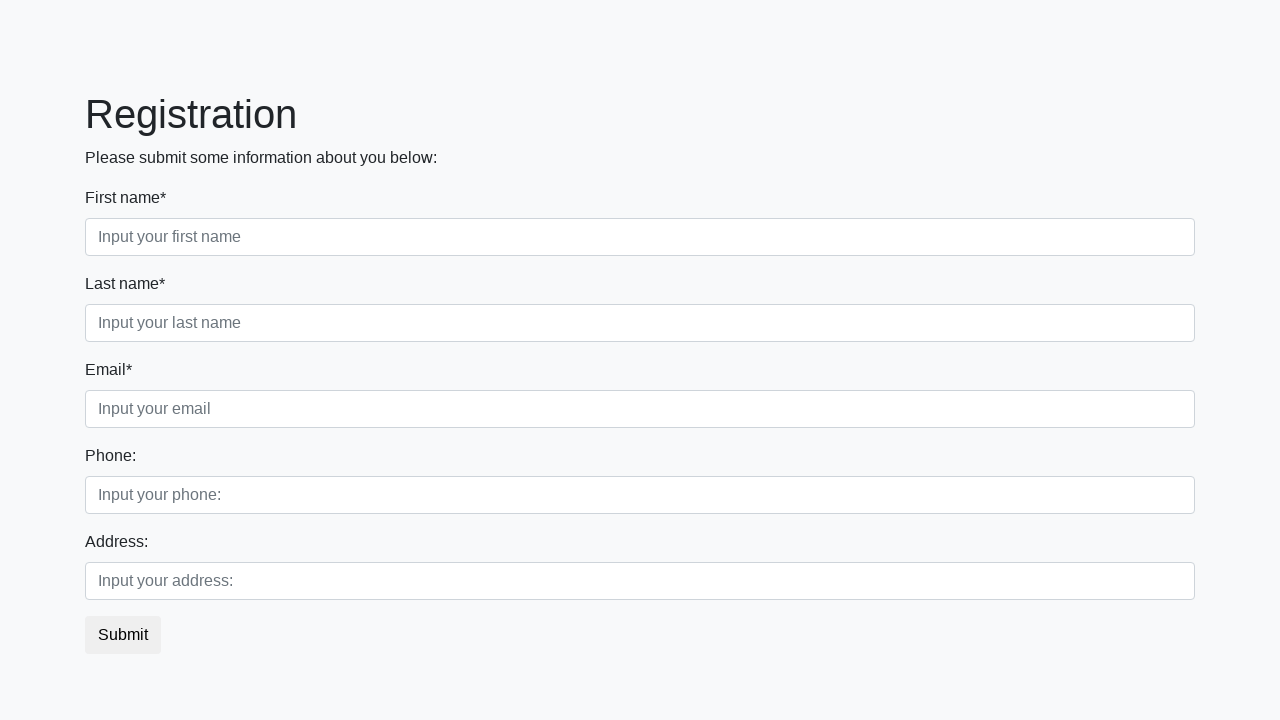

Filled in first name field with 'Ivan' on .first_block >> nth=0 >> .first
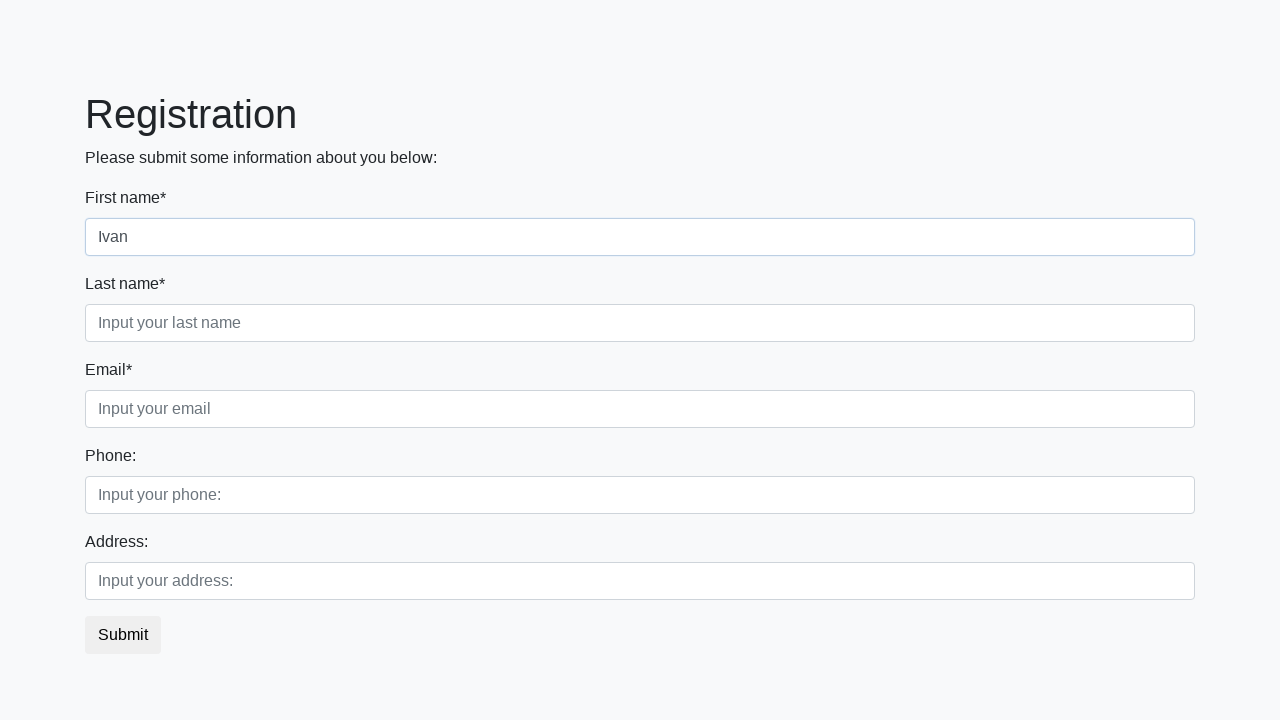

Filled in last name field with 'Petrov' on .first_block >> nth=0 >> .second
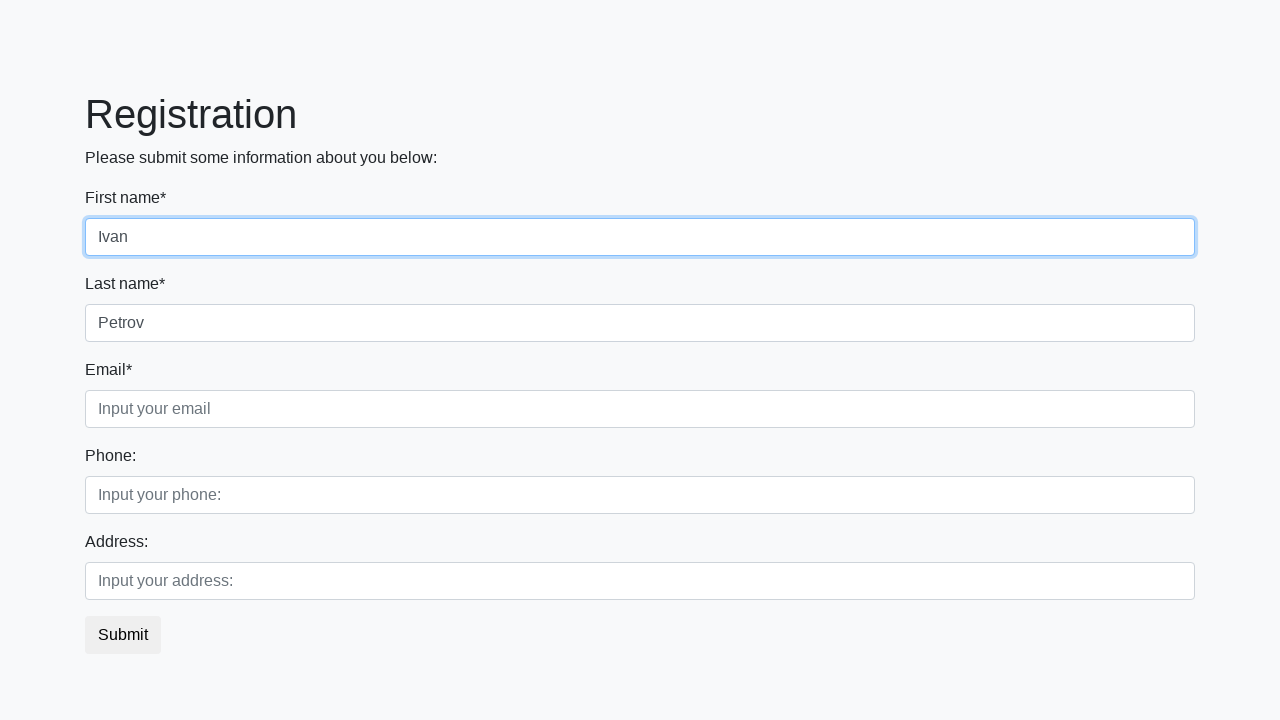

Filled in email field with 'test@example.com' on .first_block >> nth=0 >> .third
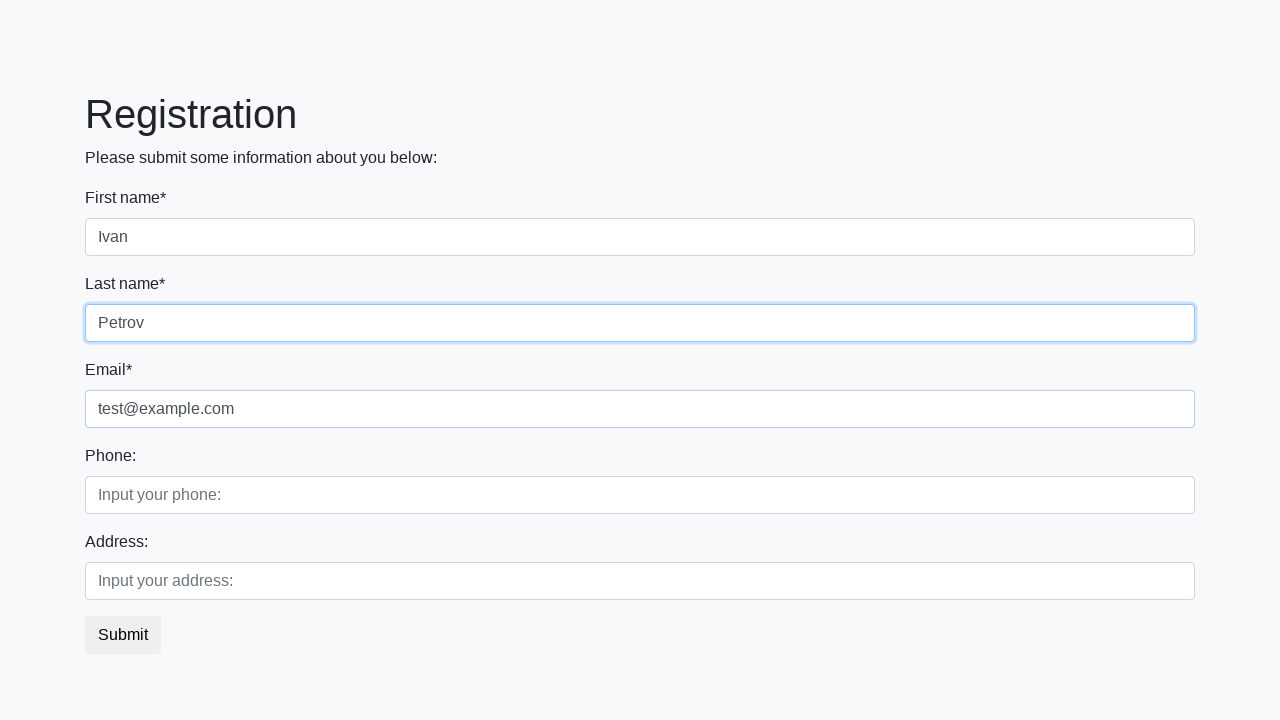

Clicked submit button to register at (123, 635) on button.btn
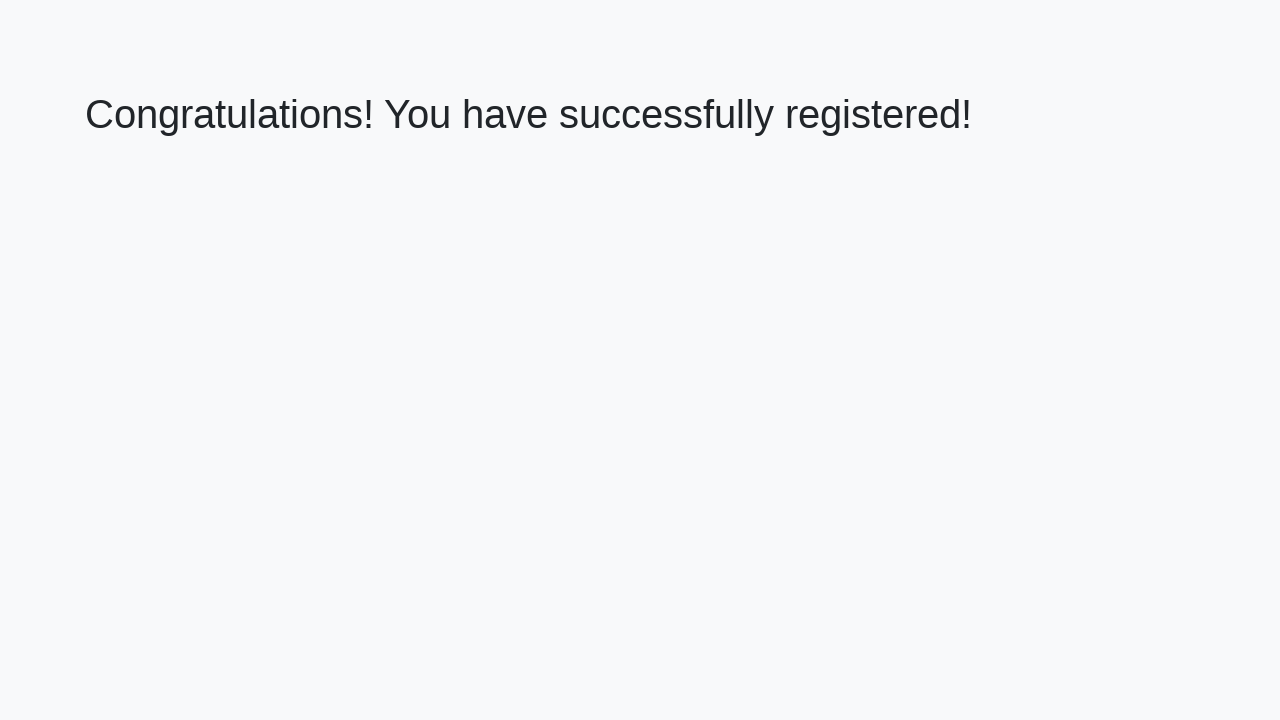

Success message appeared with h1 element
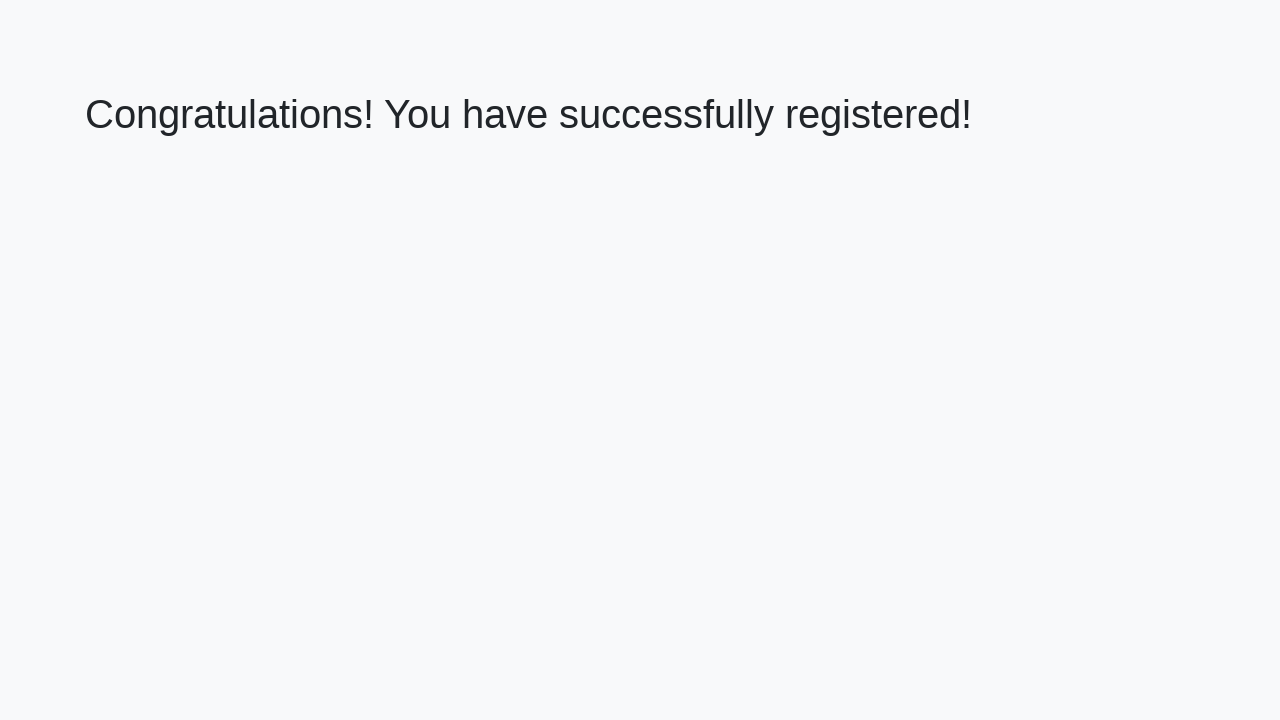

Retrieved success message text content
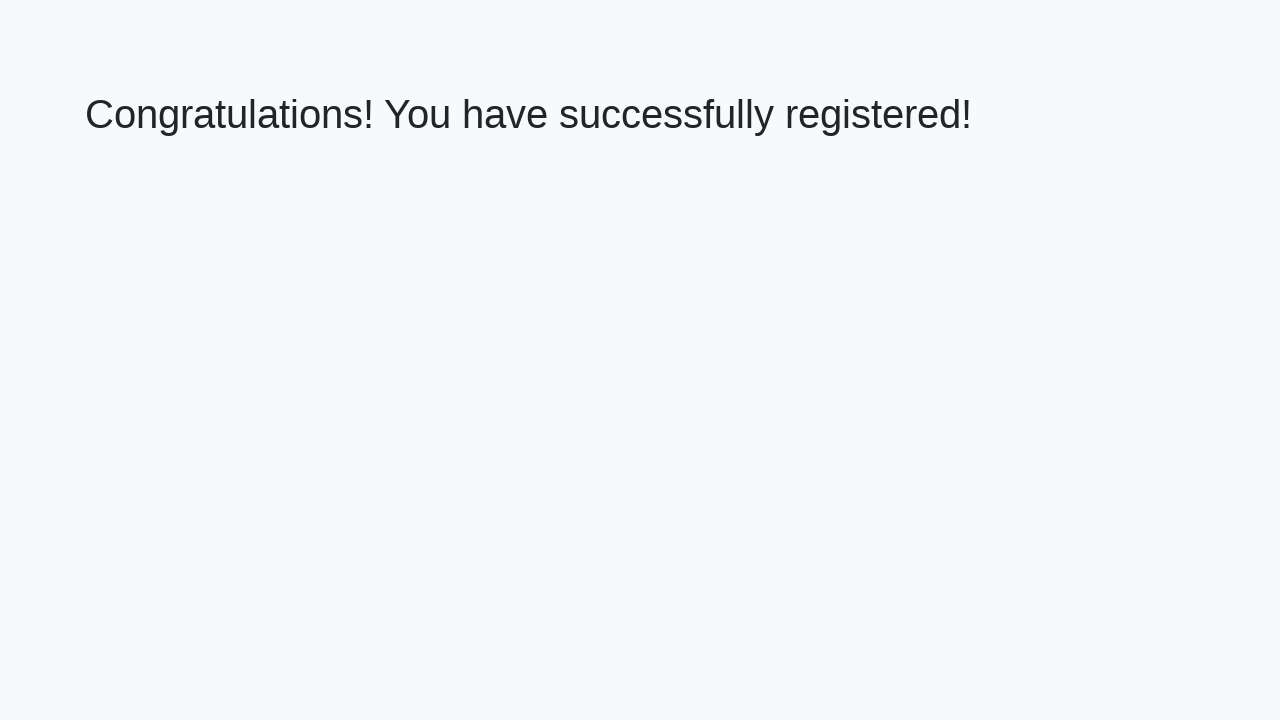

Verified registration successful with correct message
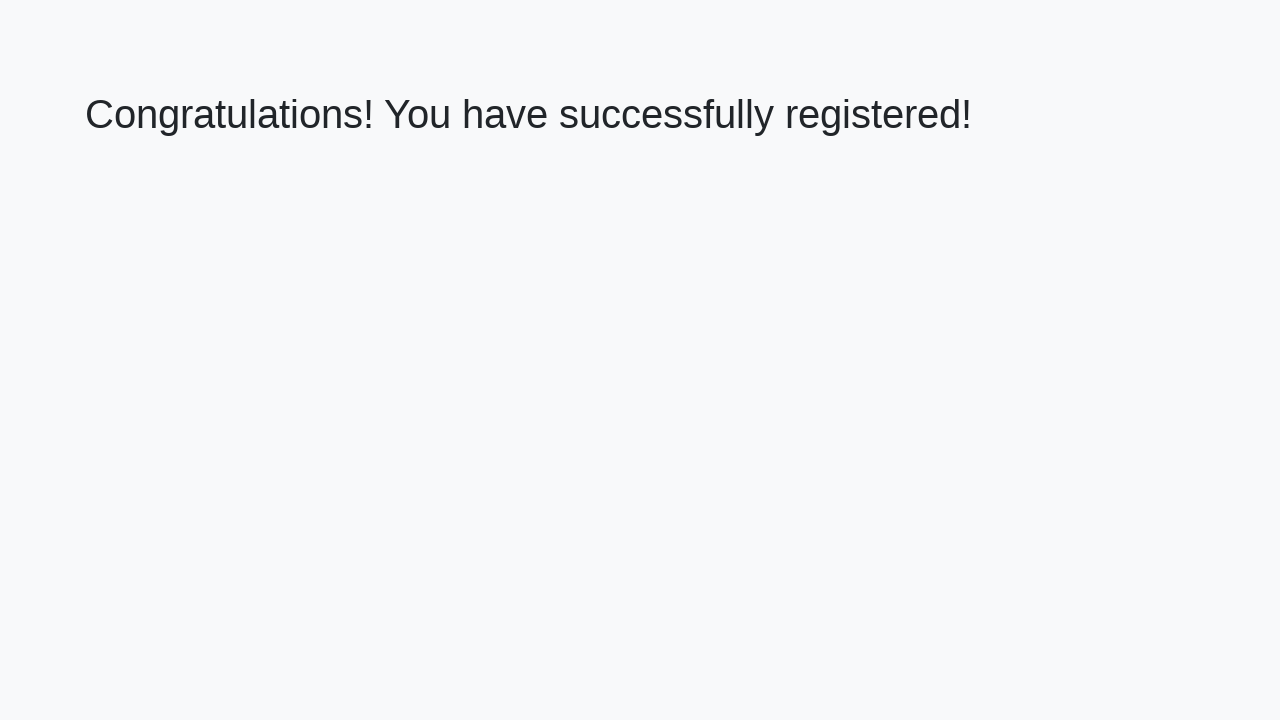

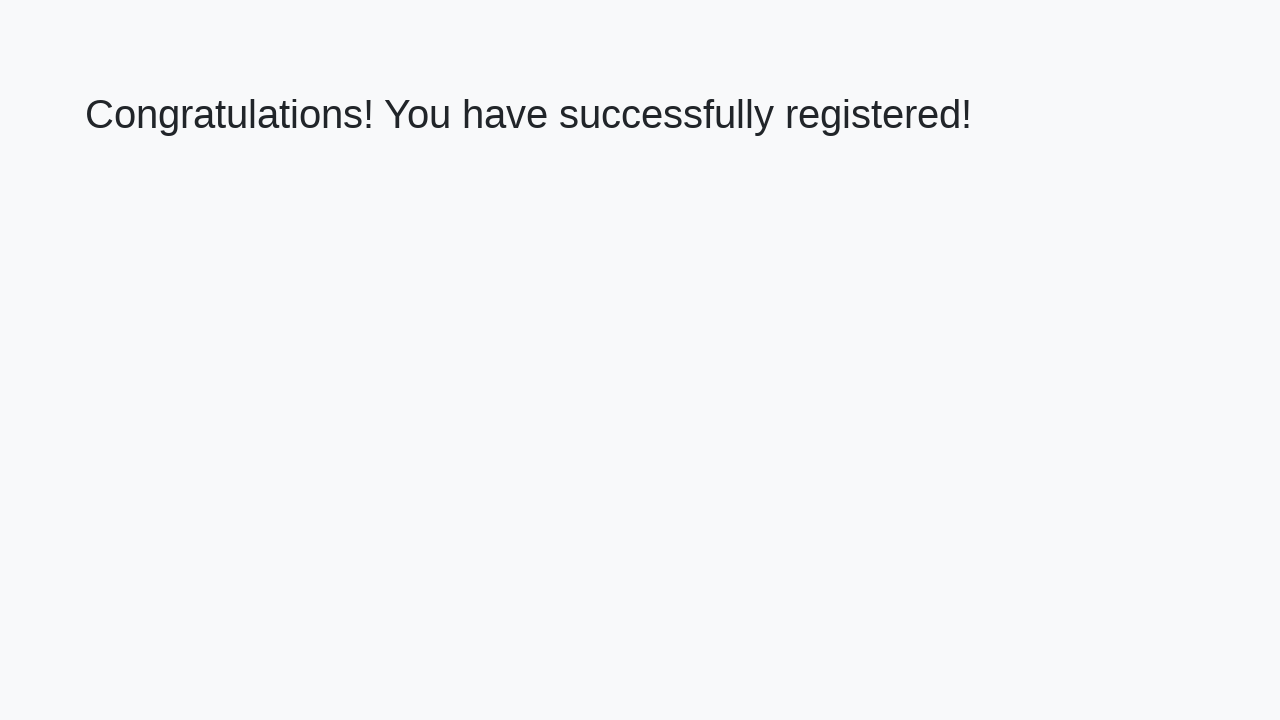